Tests JavaScript confirmation alert handling by clicking a button to trigger an alert, accepting it, and verifying the result message displayed on the page.

Starting URL: http://the-internet.herokuapp.com/javascript_alerts

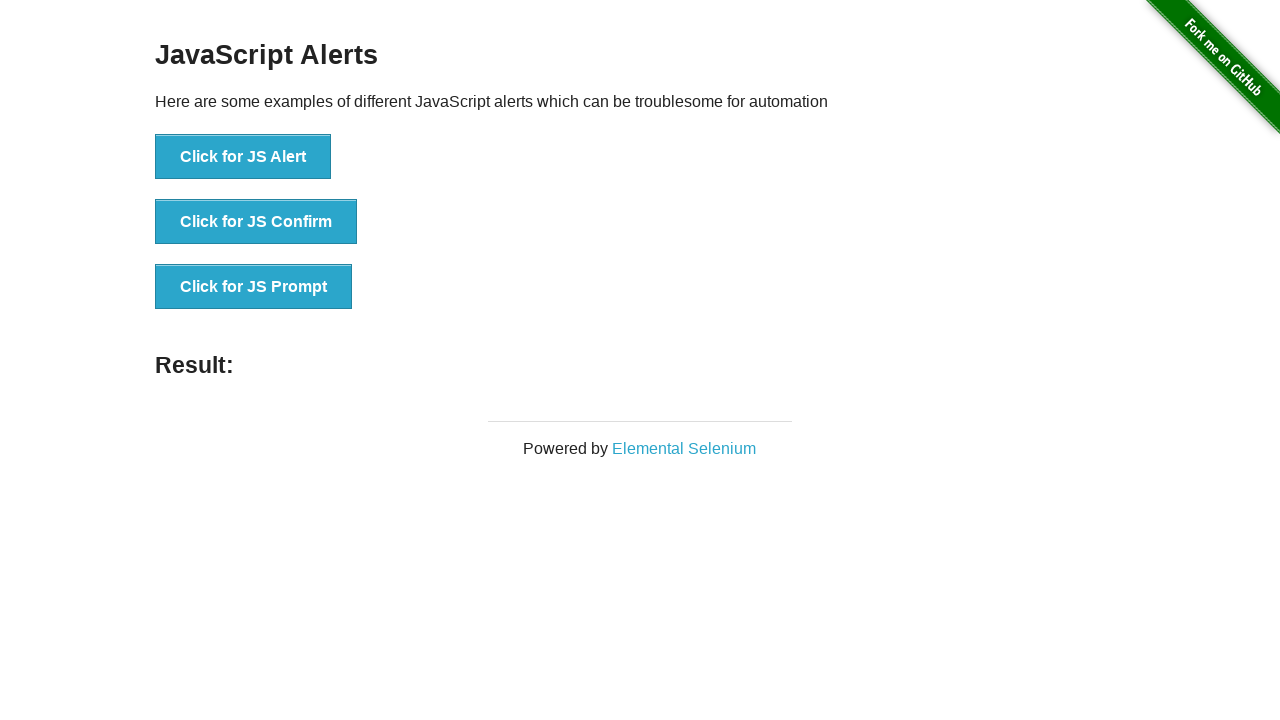

Set up dialog handler to accept confirmation alerts
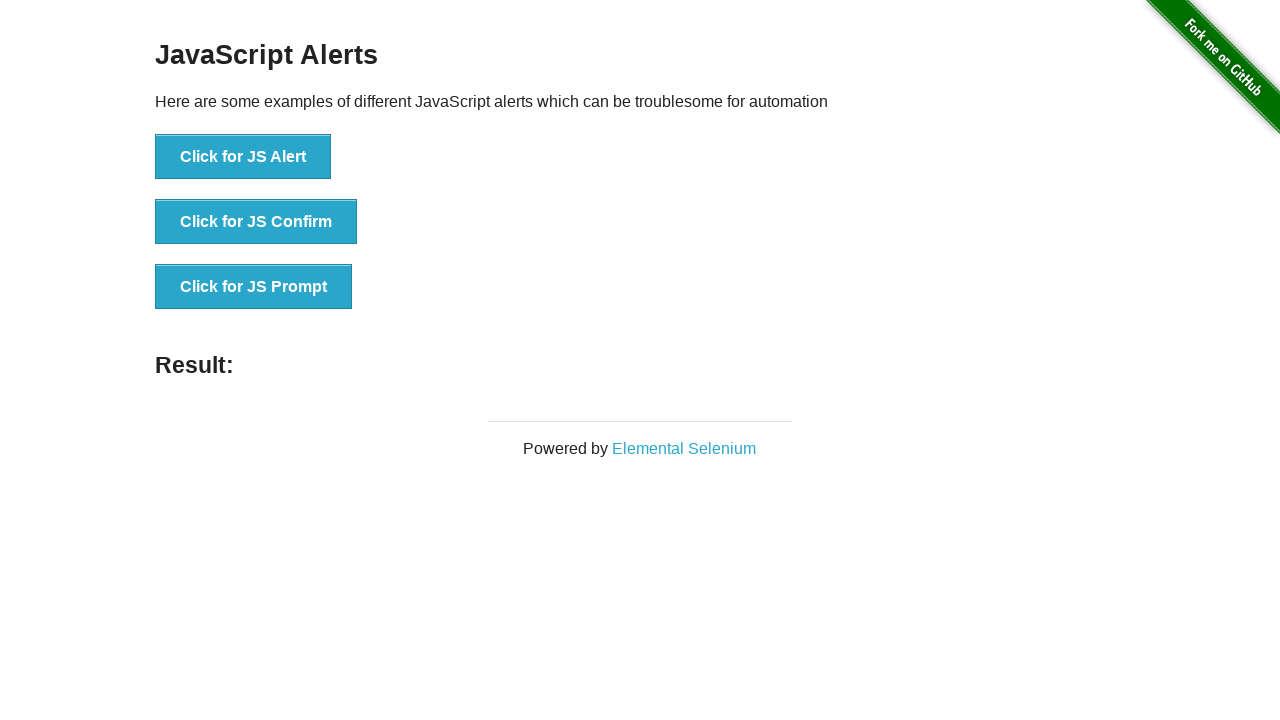

Clicked button to trigger JavaScript confirmation alert at (256, 222) on ul > li:nth-child(2) > button
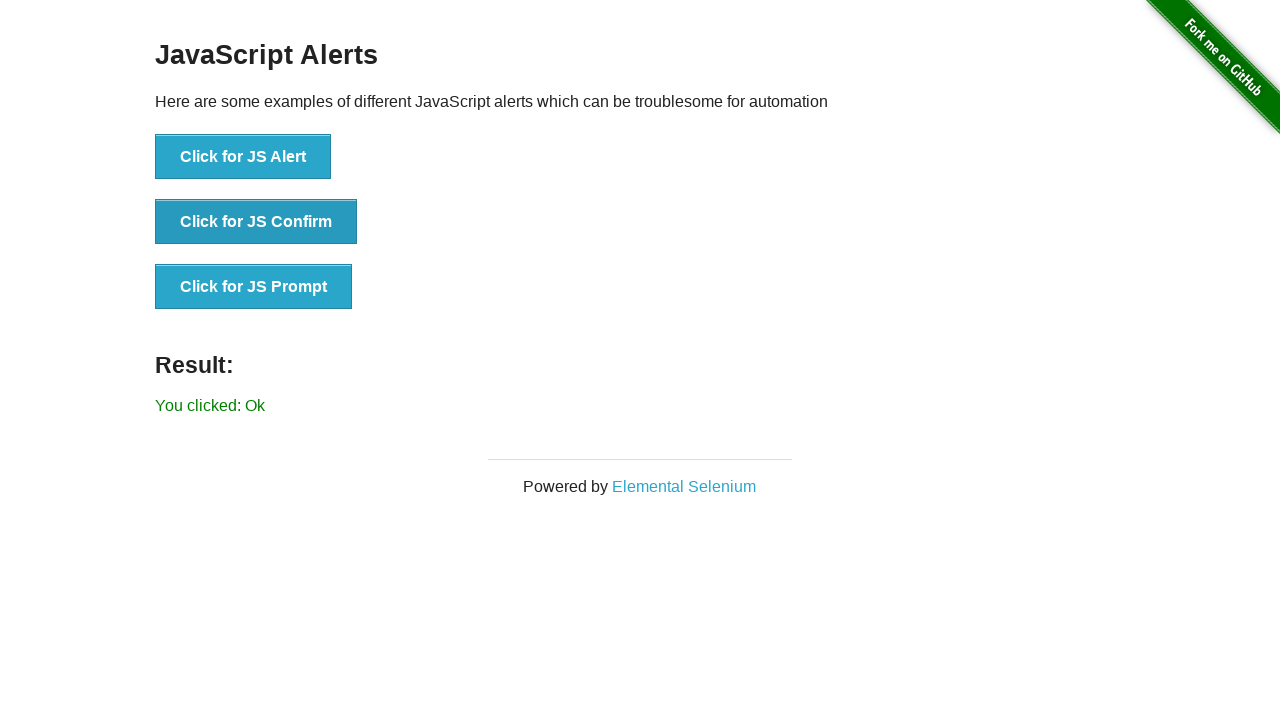

Result message appeared on the page
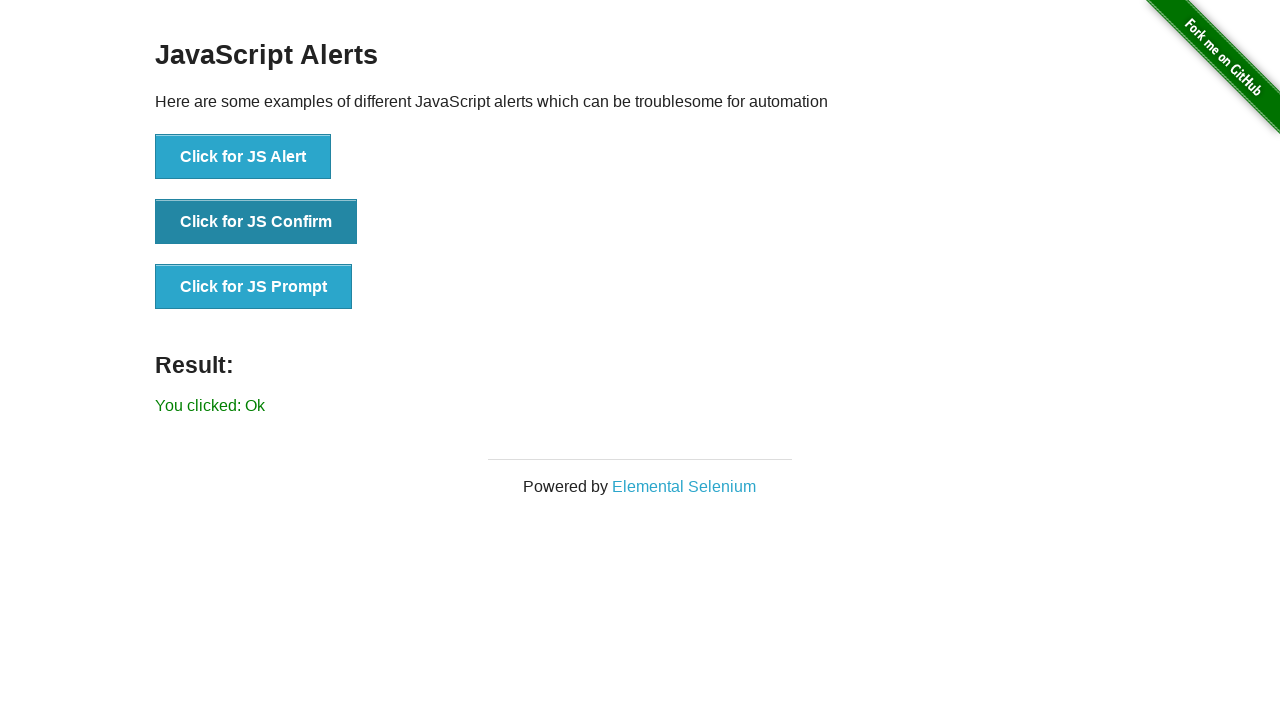

Retrieved result message text
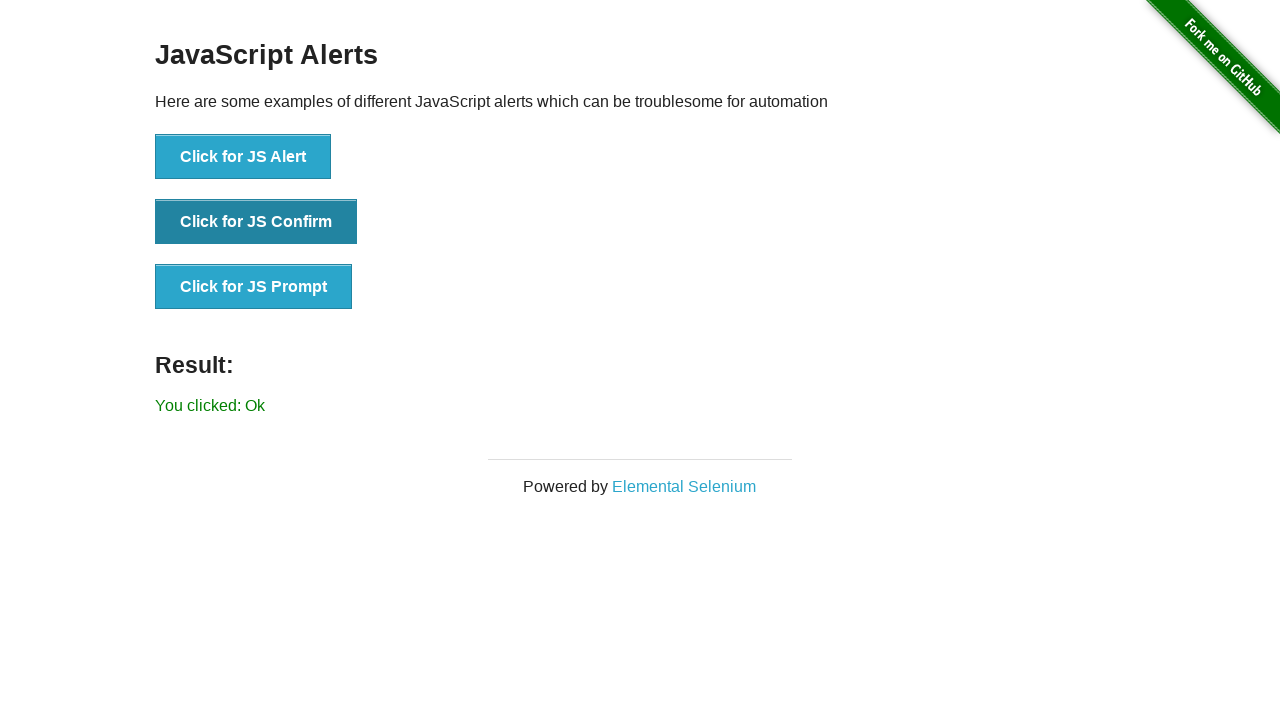

Verified result message equals 'You clicked: Ok'
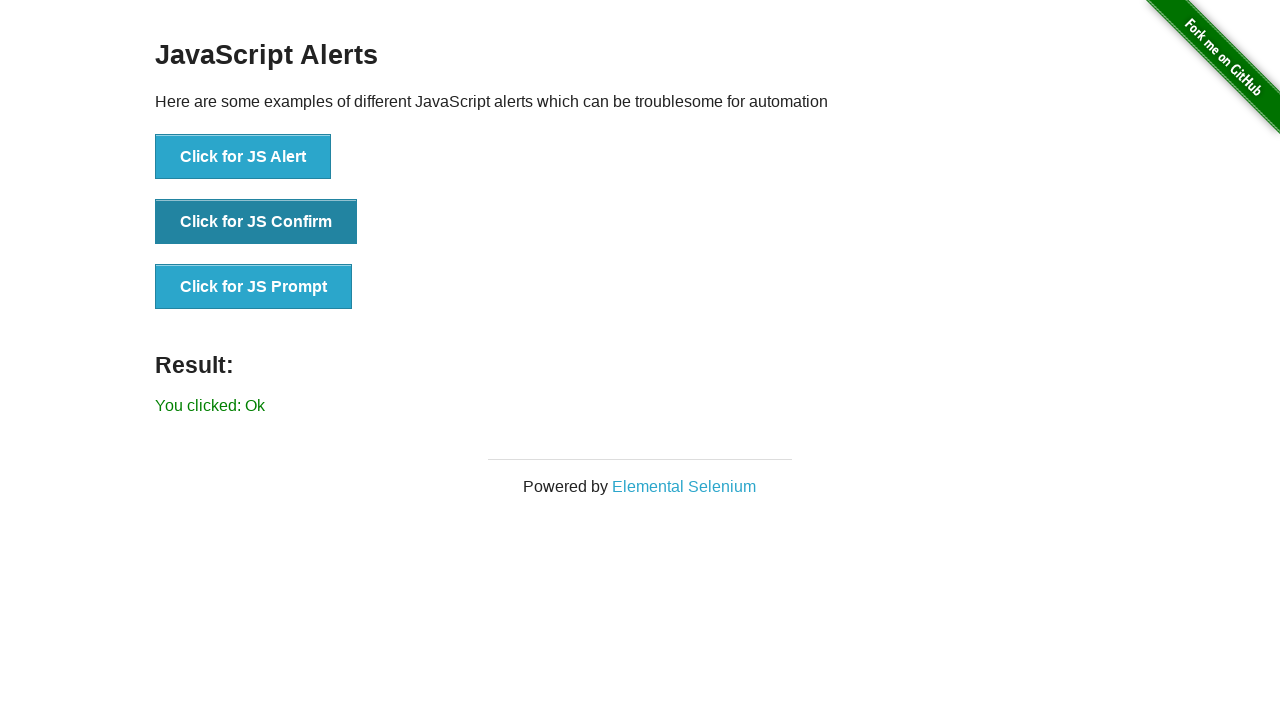

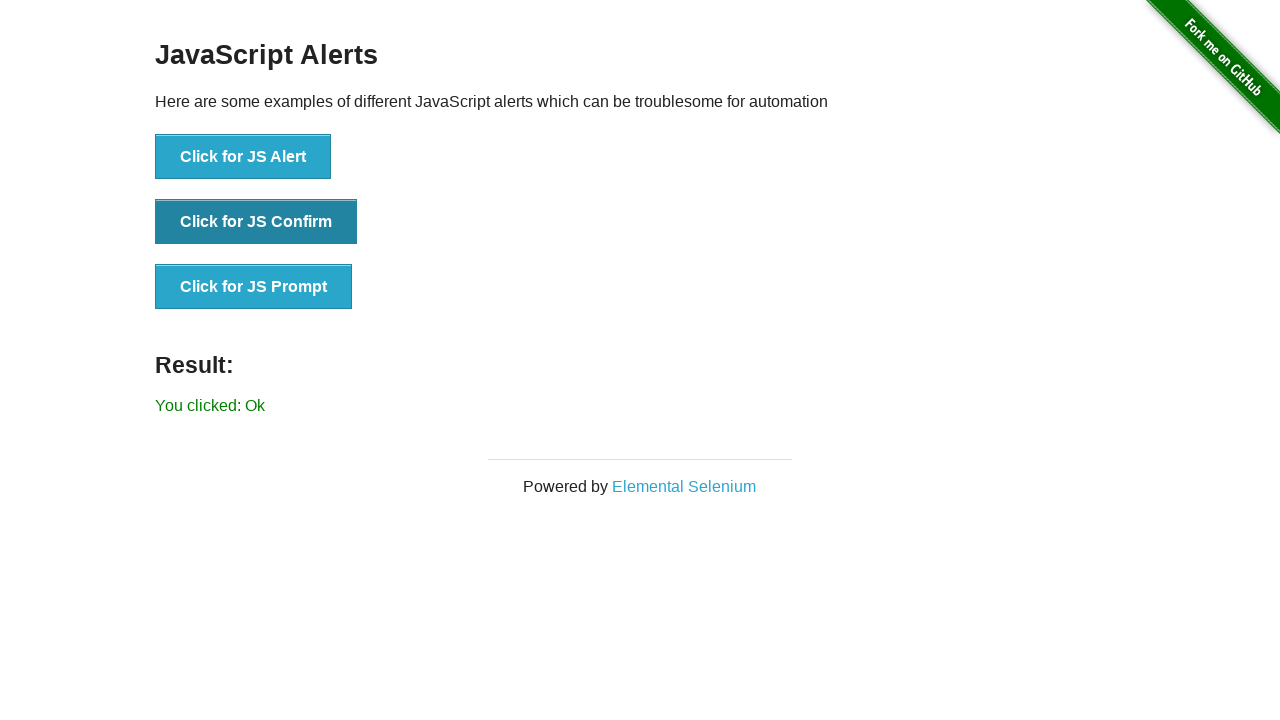